Tests table sorting functionality by clicking the column header and verifying the data is sorted correctly, then finds and retrieves the price for a specific item

Starting URL: https://rahulshettyacademy.com/seleniumPractise/#/offers

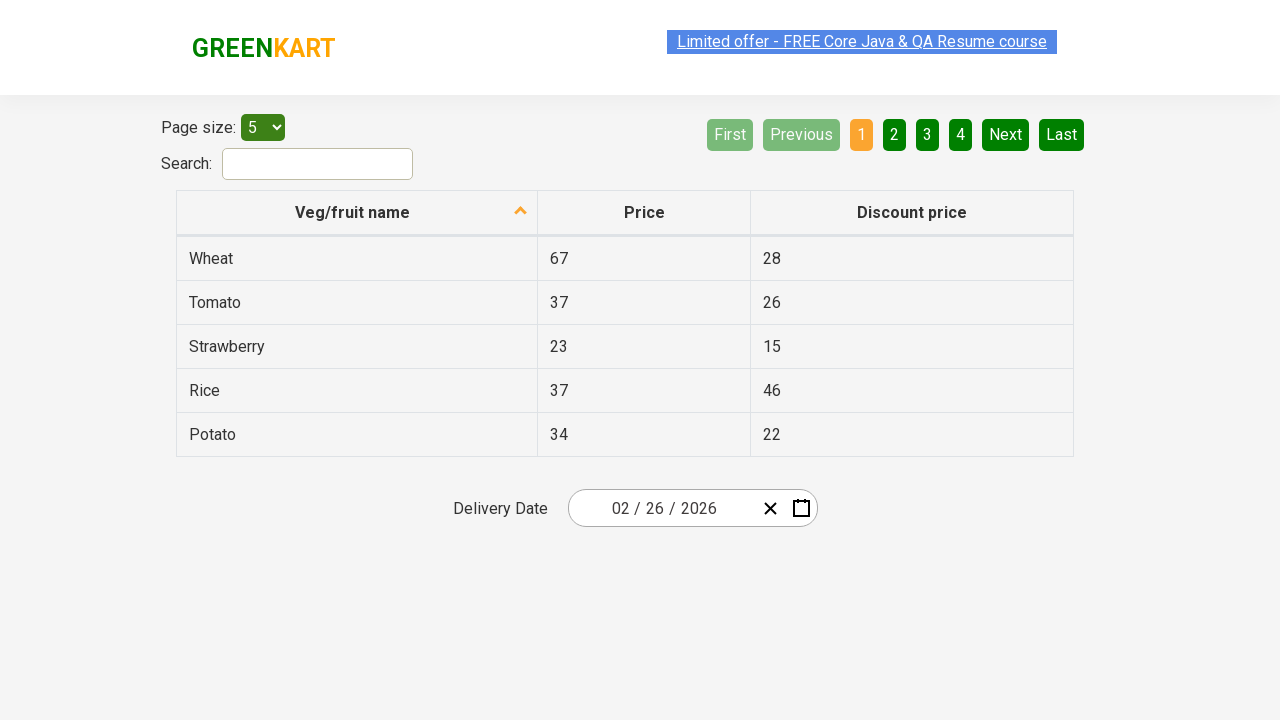

Clicked first column header to sort table at (357, 213) on xpath=//tr/th[1]
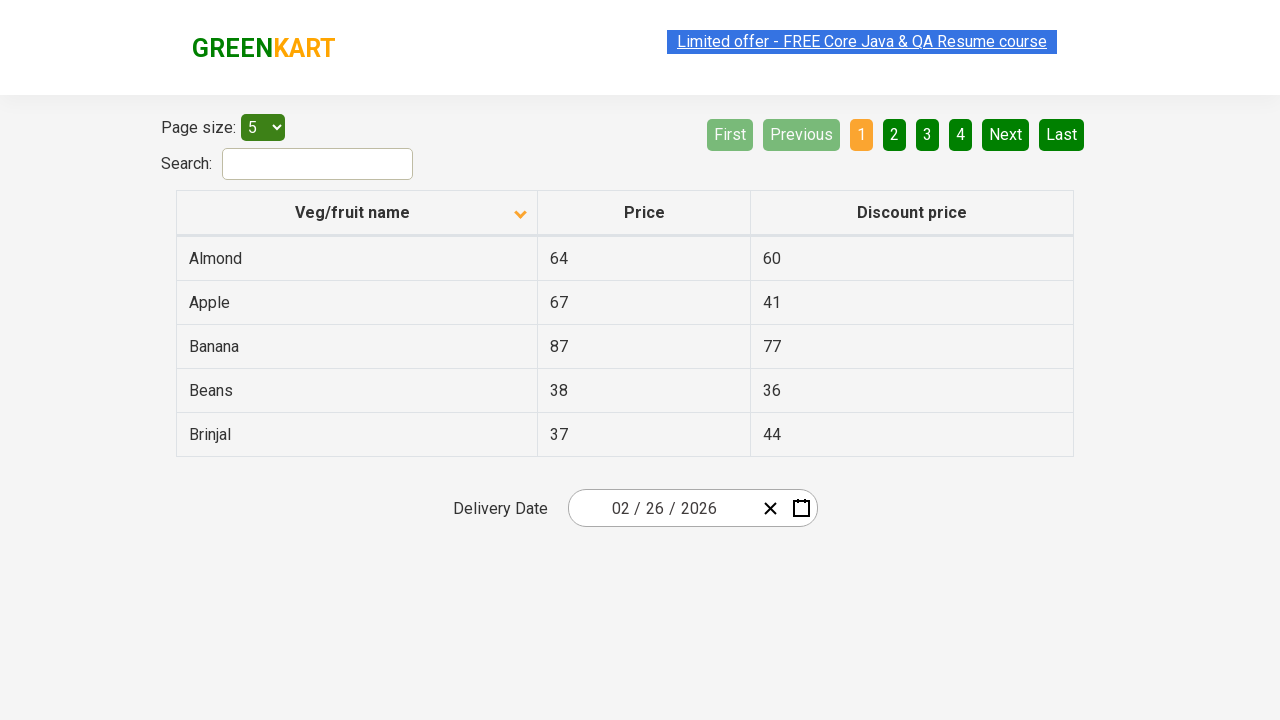

Waited for table sorting to complete
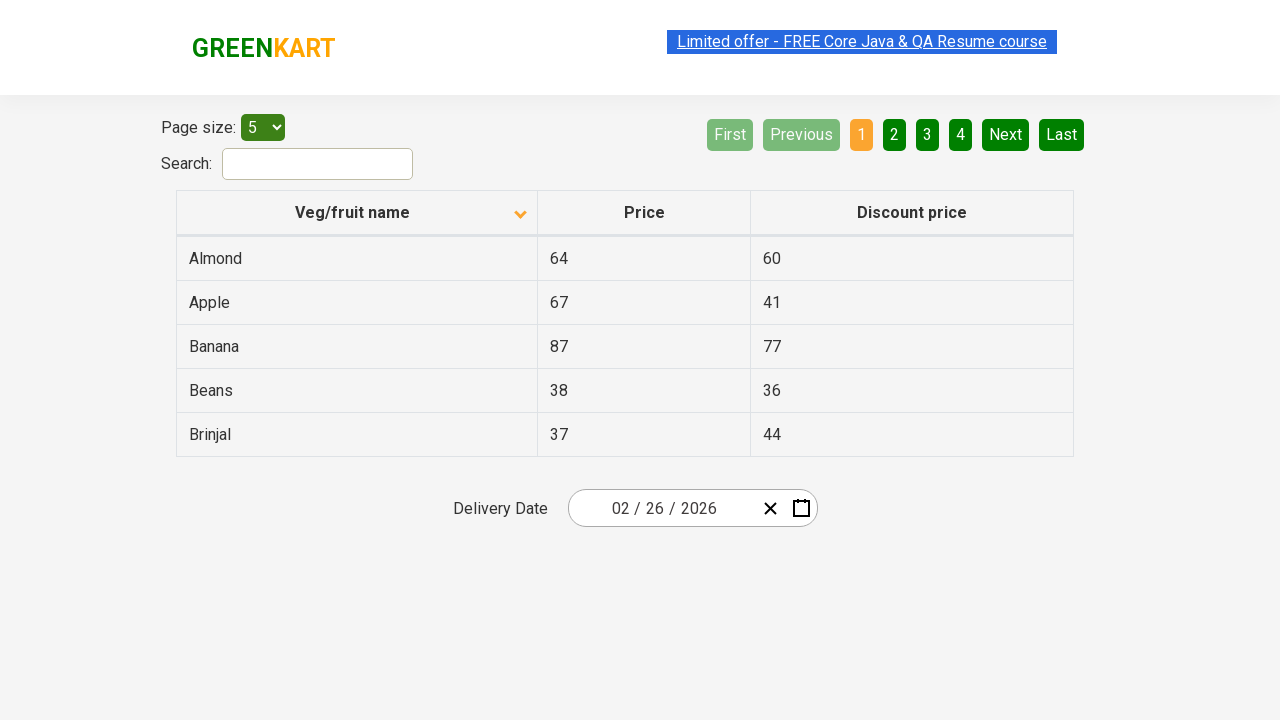

Retrieved all items from first column
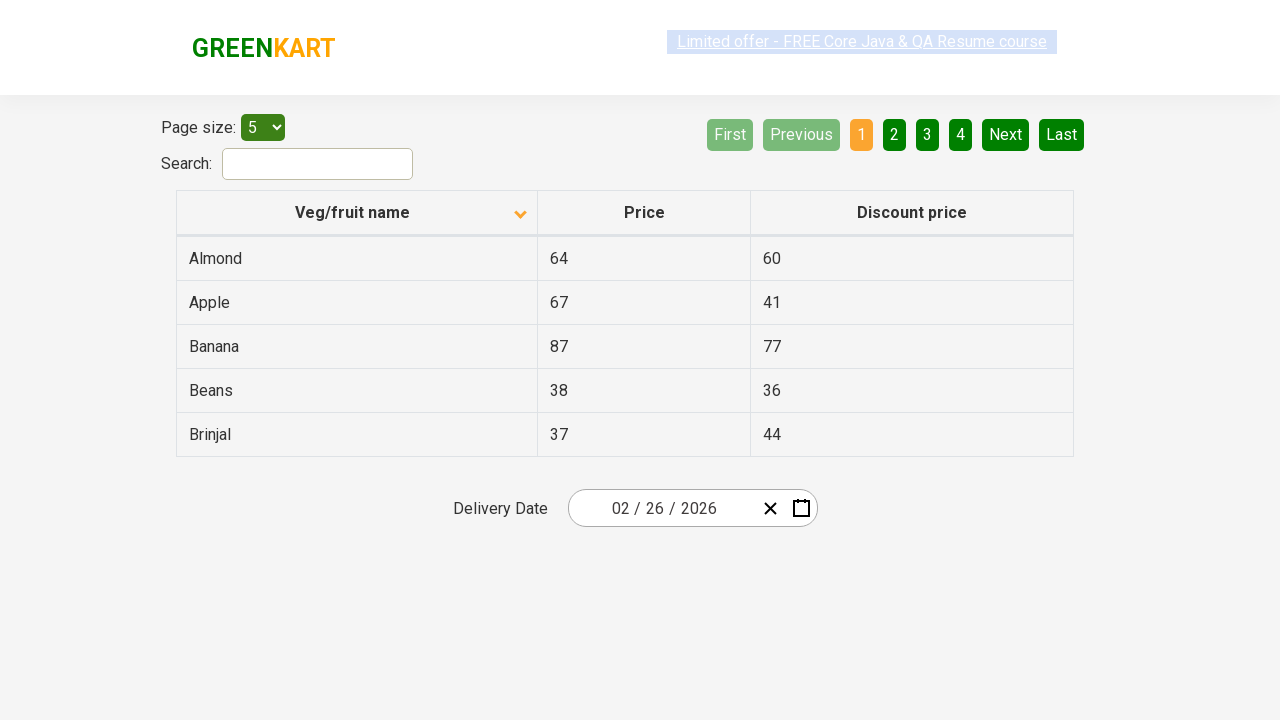

Extracted text content from 5 elements
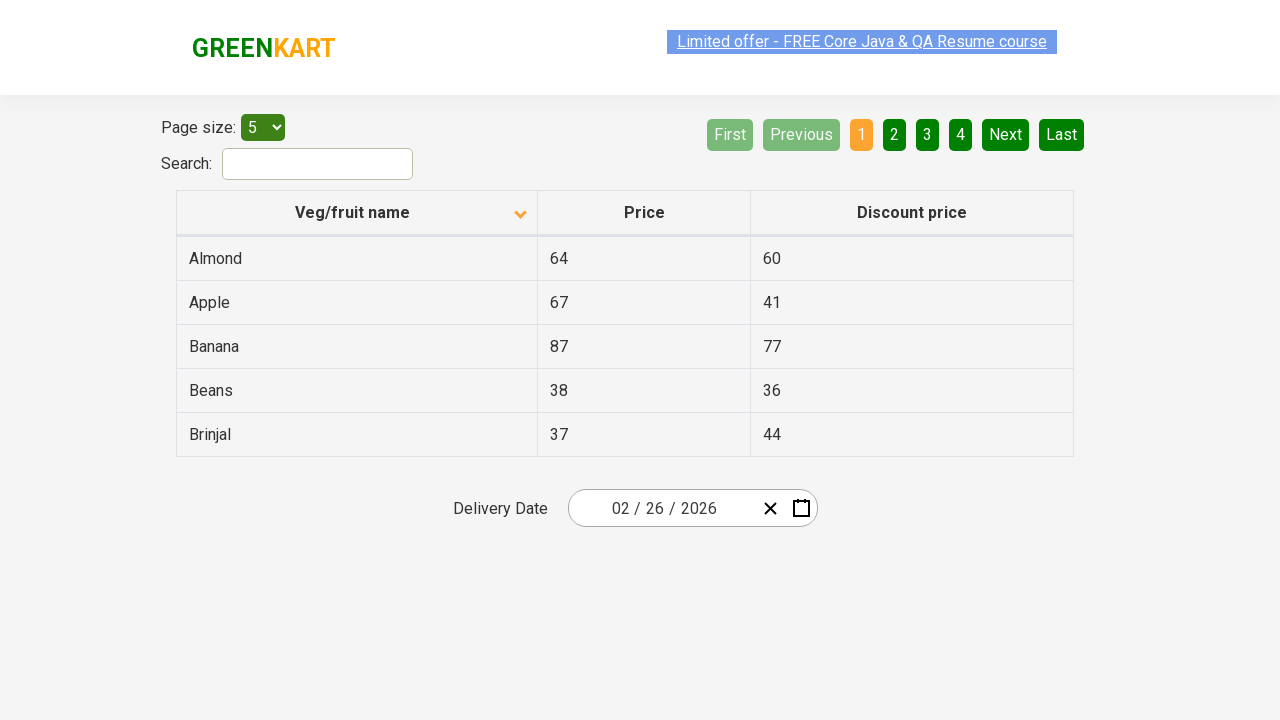

Verified table is sorted correctly alphabetically
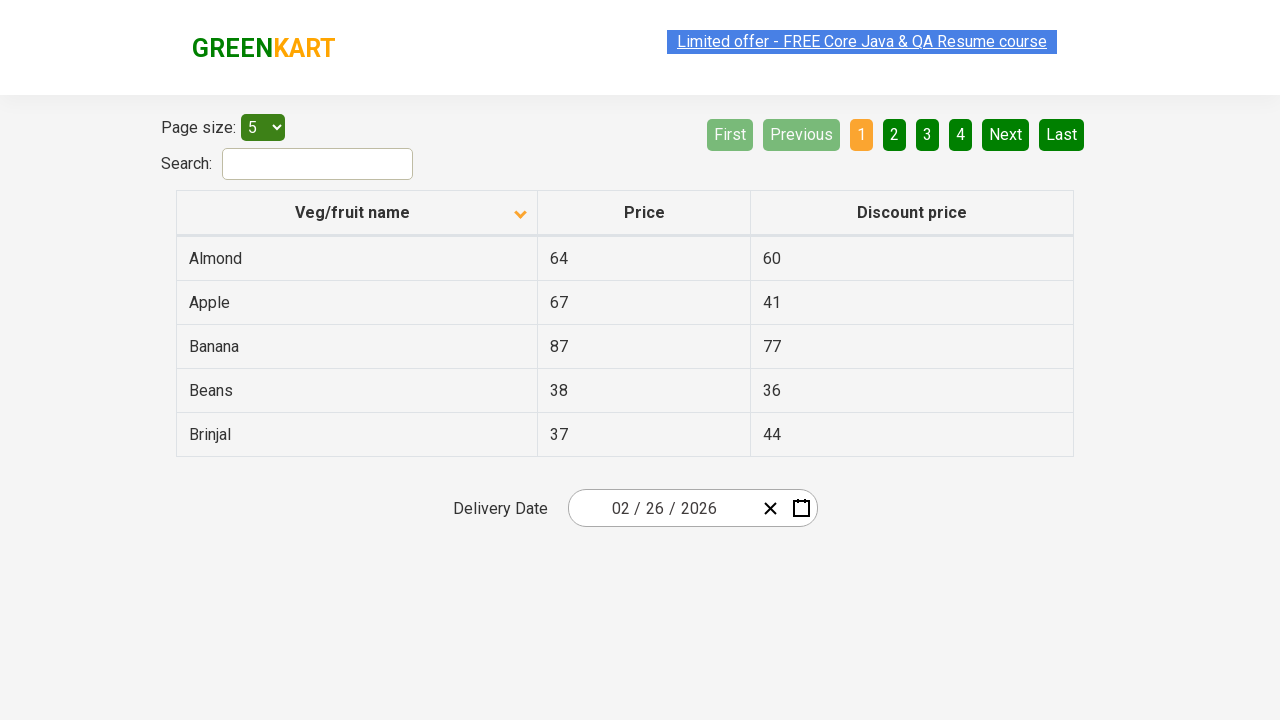

Filtered elements to find 'Beans' item - found 1 match(es)
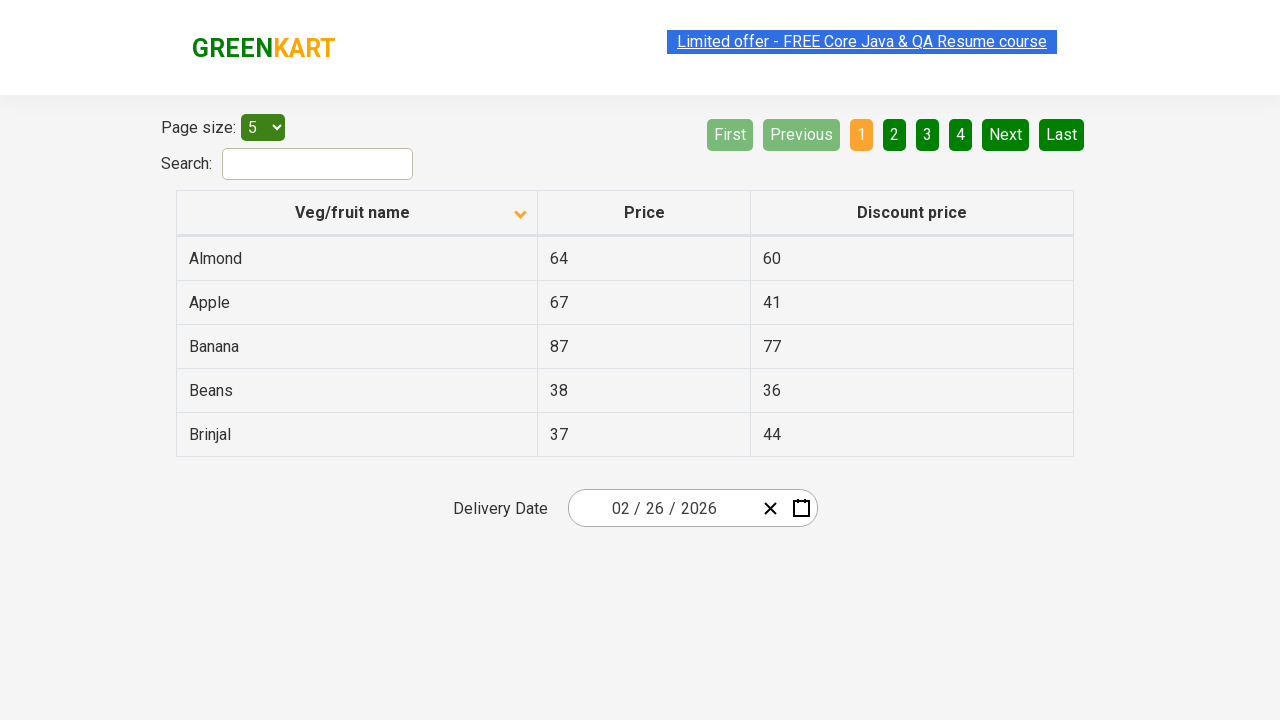

Located price element for Beans item
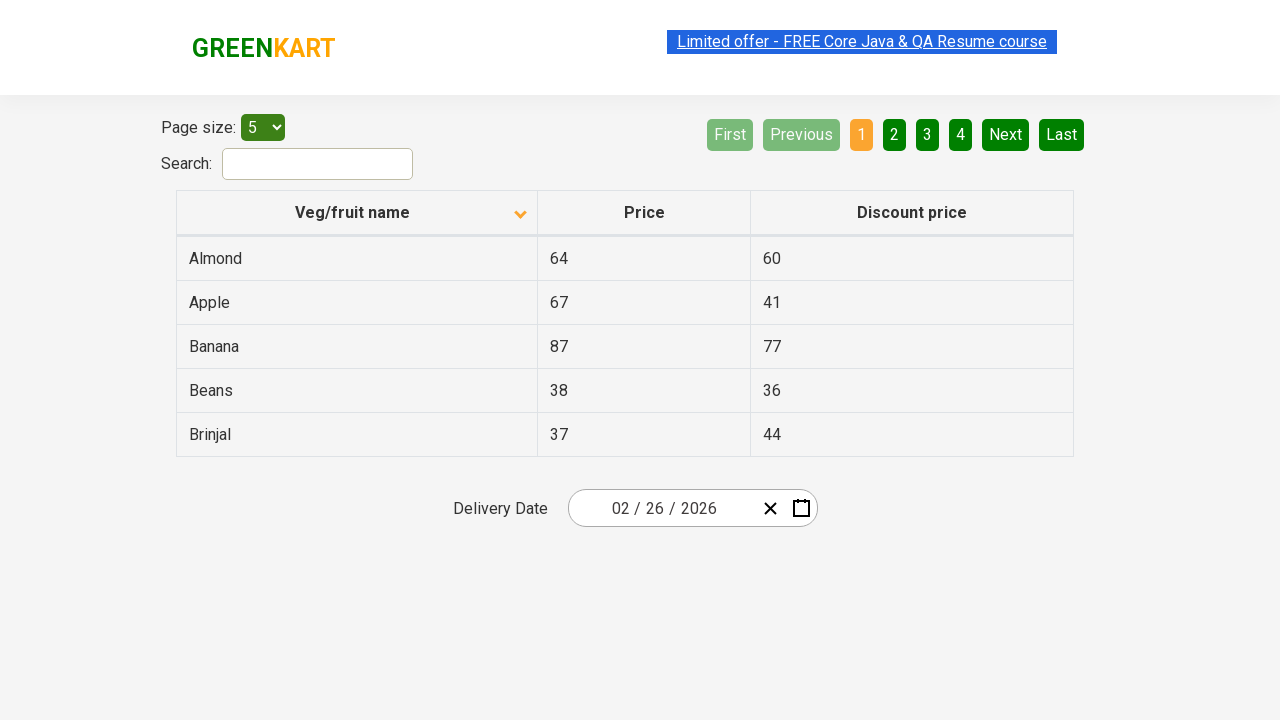

Retrieved price of Beans: 38
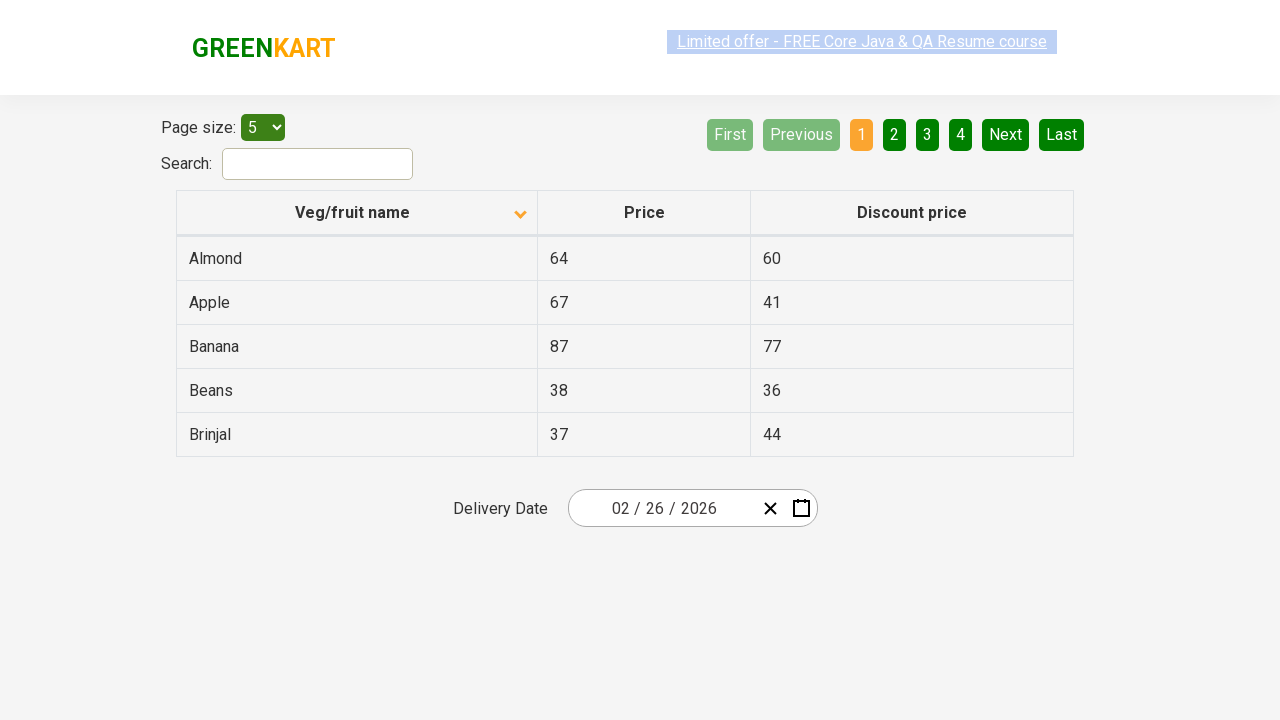

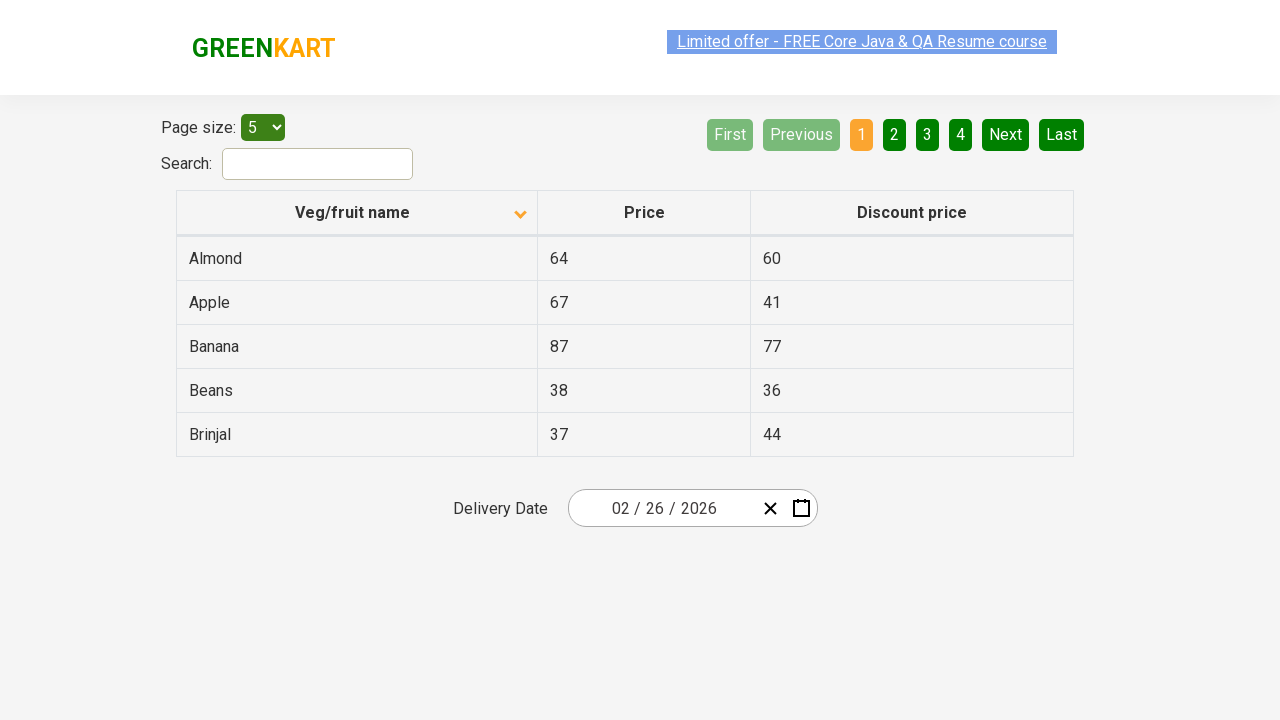